Tests right-click context menu functionality by right-clicking on an image, hovering over menu options, and clicking a submenu item

Starting URL: http://deluxe-menu.com/popup-mode-sample.html

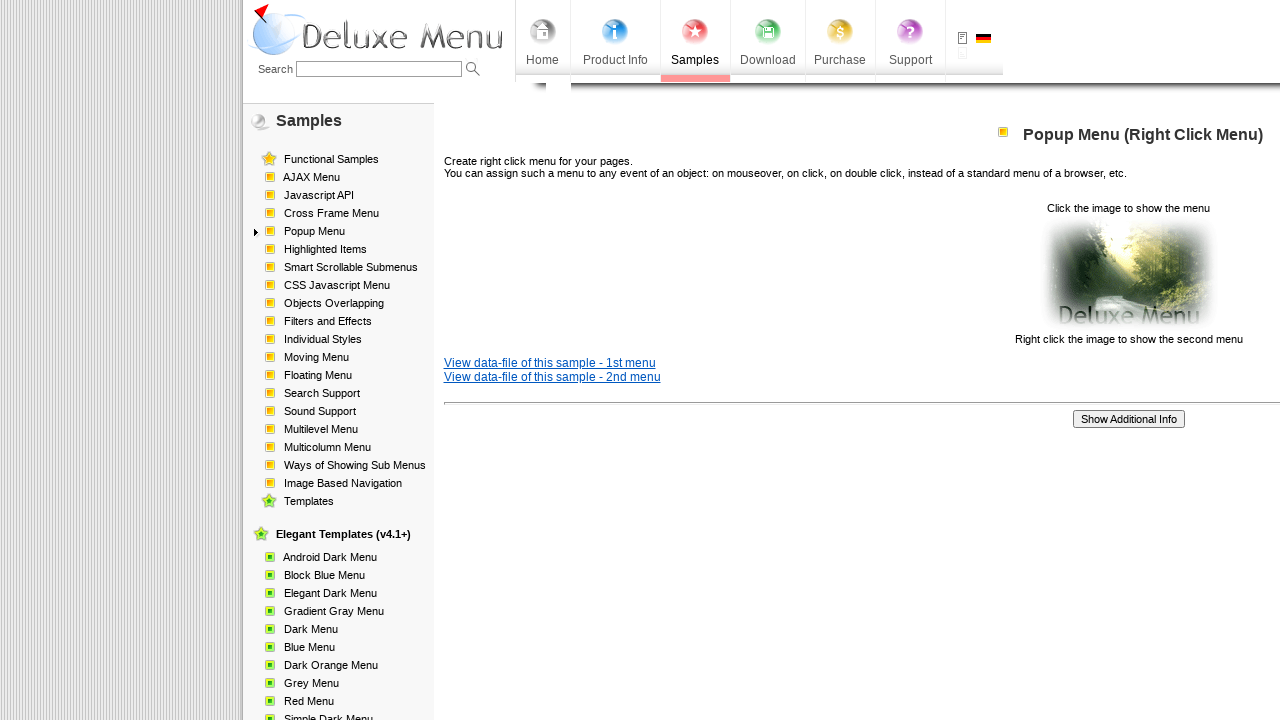

Right-clicked on the image/text element to show context menu at (640, 274) on xpath=//p[contains(text(),'Click the image to show the menu')]
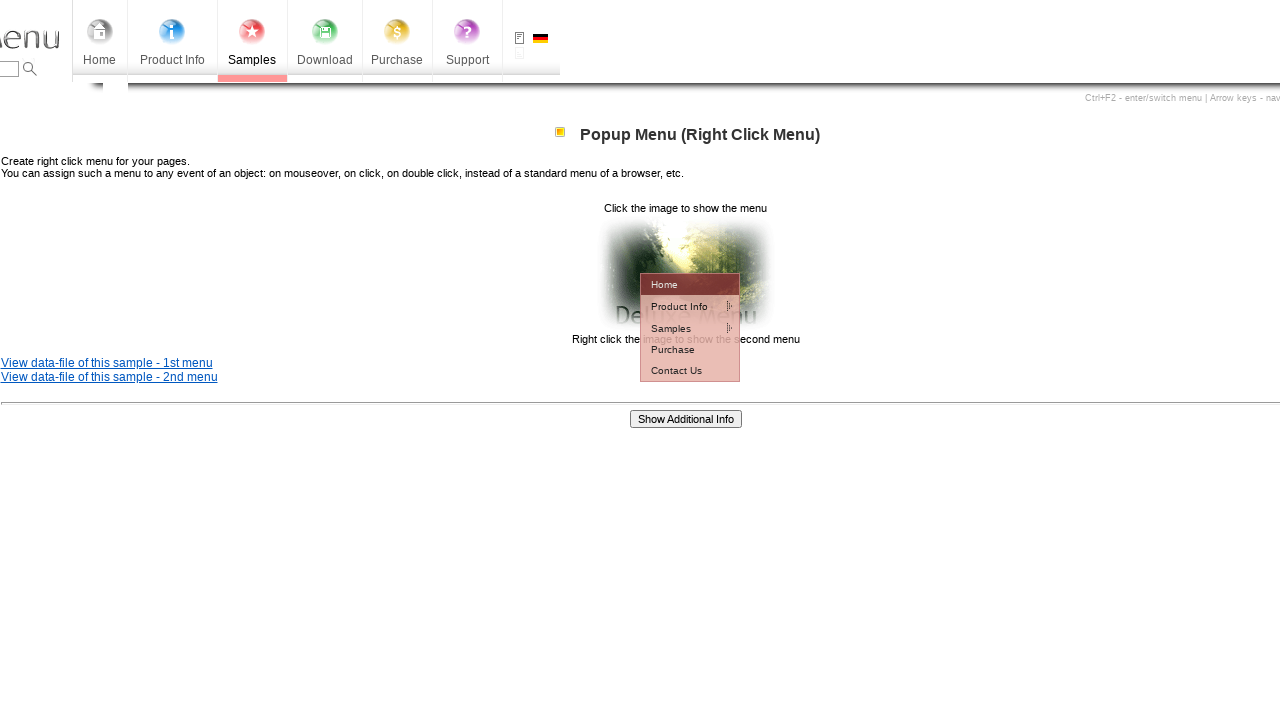

Hovered over 'Product Info' menu option at (677, 306) on xpath=//td[@id='dm2m1i1tdT']
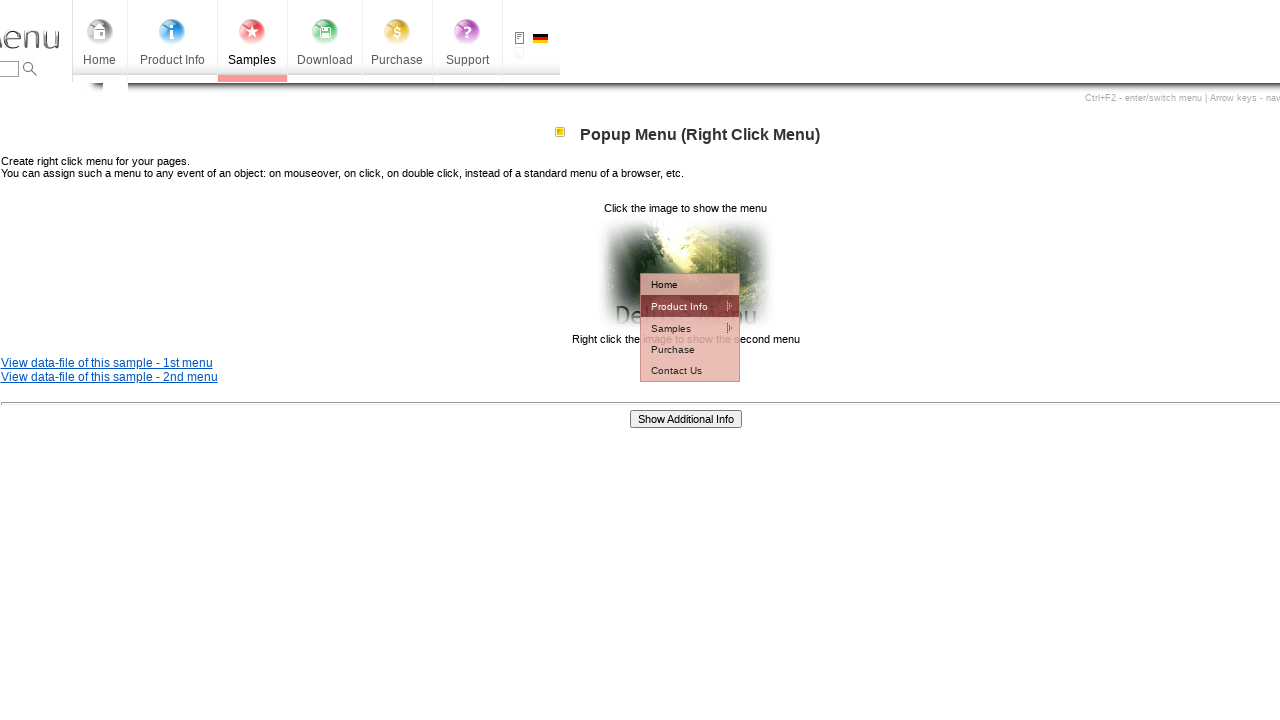

Hovered over 'Installation' menu option at (788, 327) on xpath=//td[@id='dm2m2i1tdT']
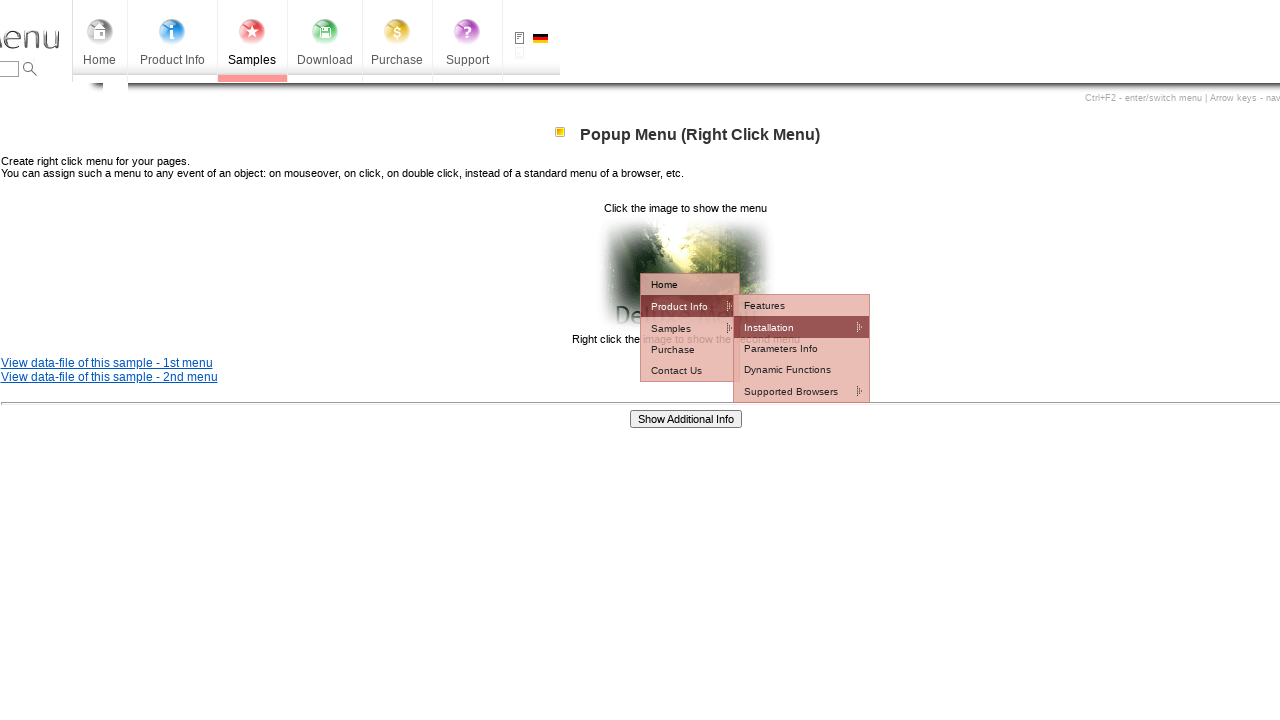

Clicked 'How To Setup' submenu option at (915, 348) on xpath=//td[@id='dm2m3i1tdT']
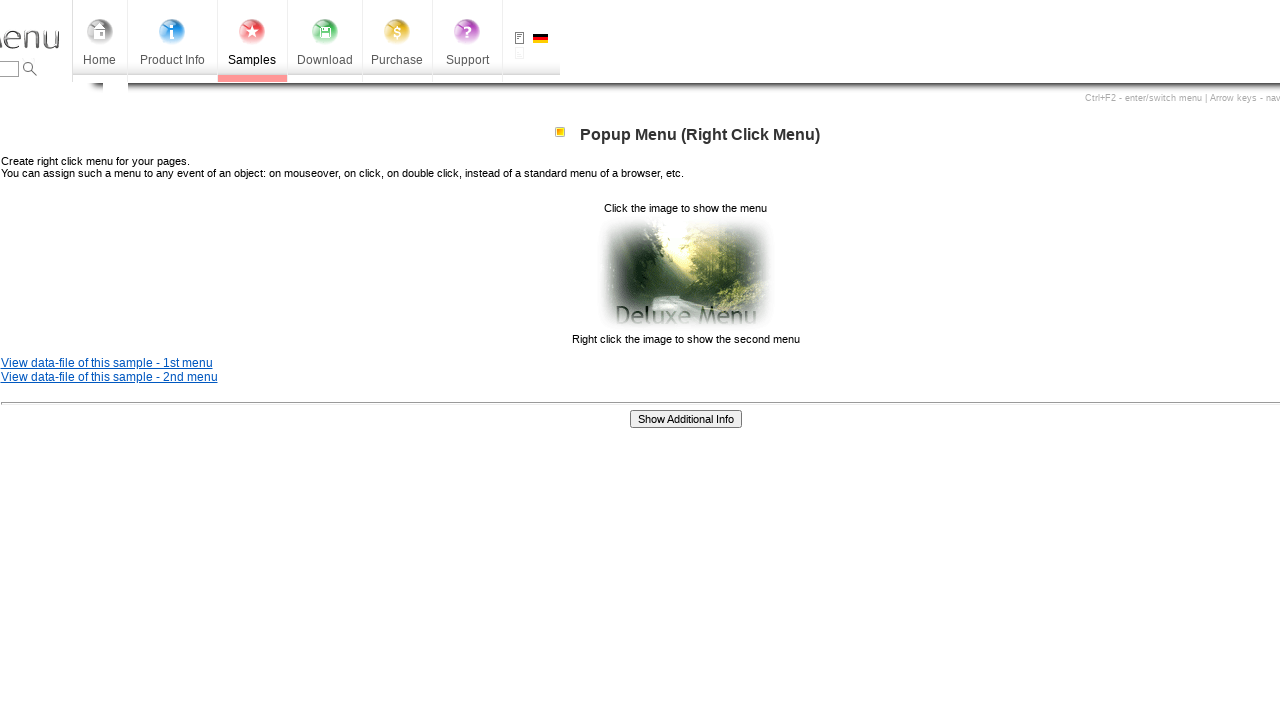

Page navigation completed and loaded
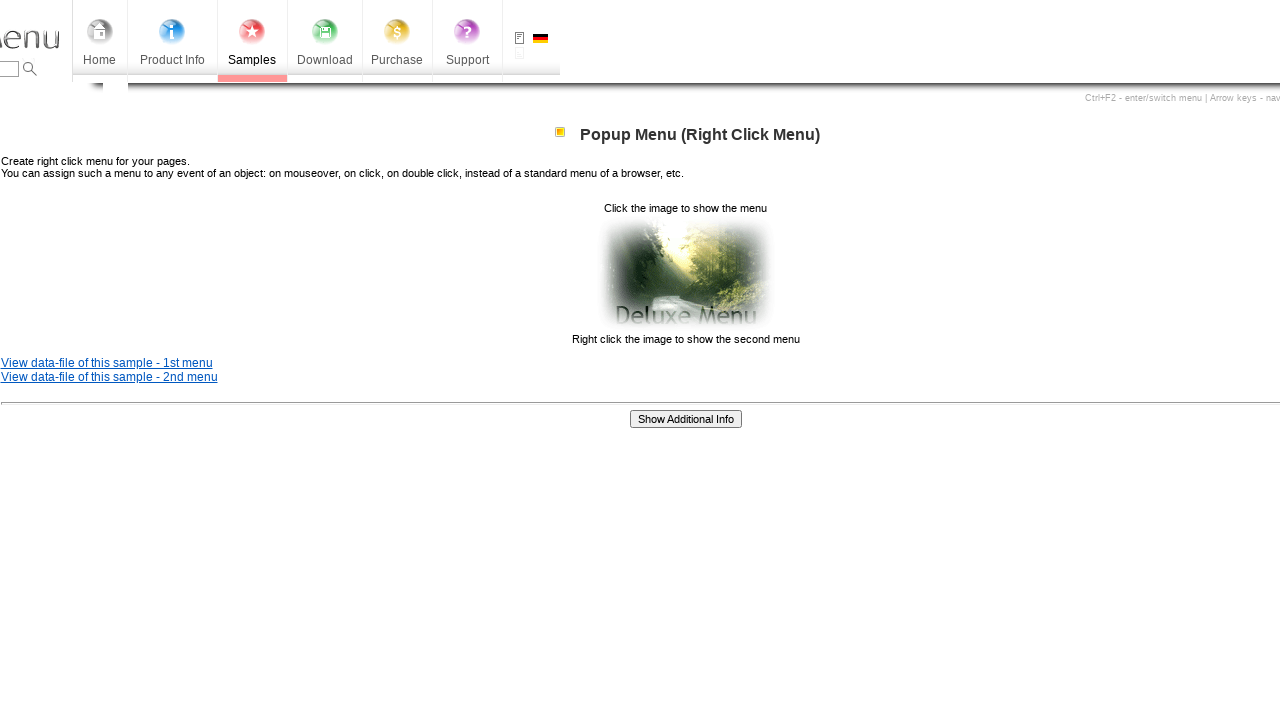

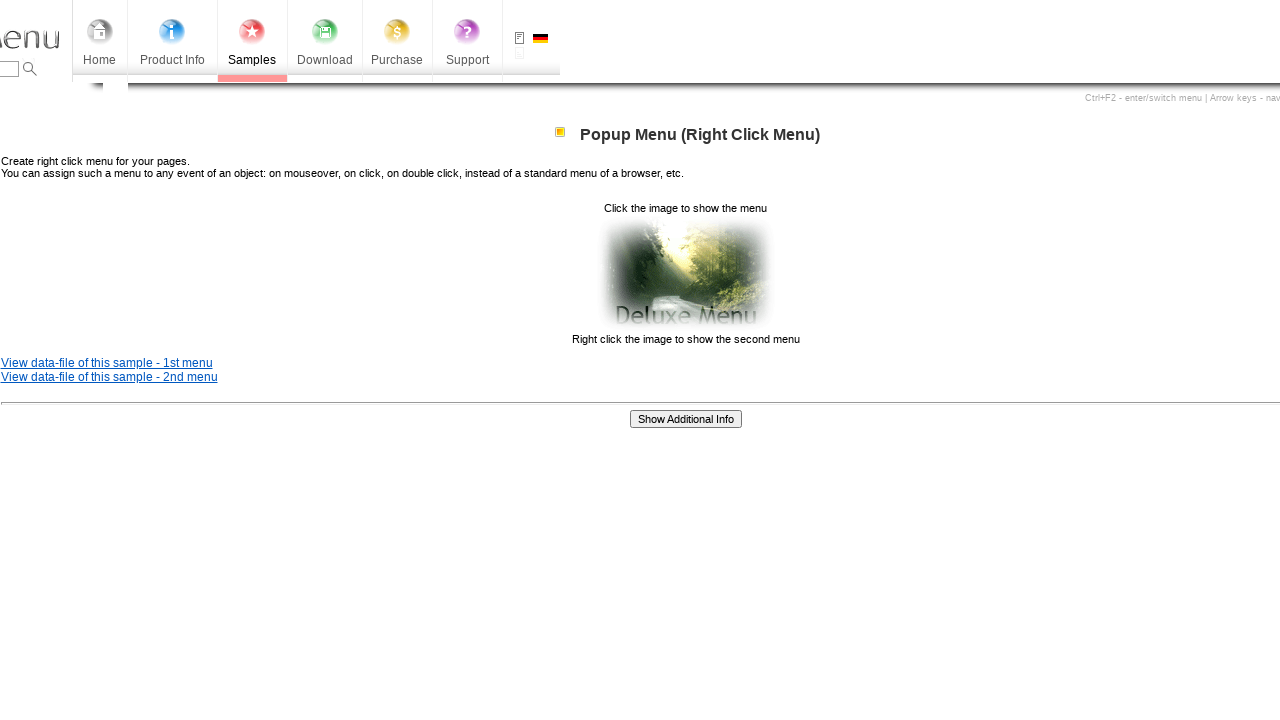